Tests nested iframe navigation by switching between parent frame, child frame, and default content, verifying frame switching functionality on demoqa.com

Starting URL: https://demoqa.com/nestedframes

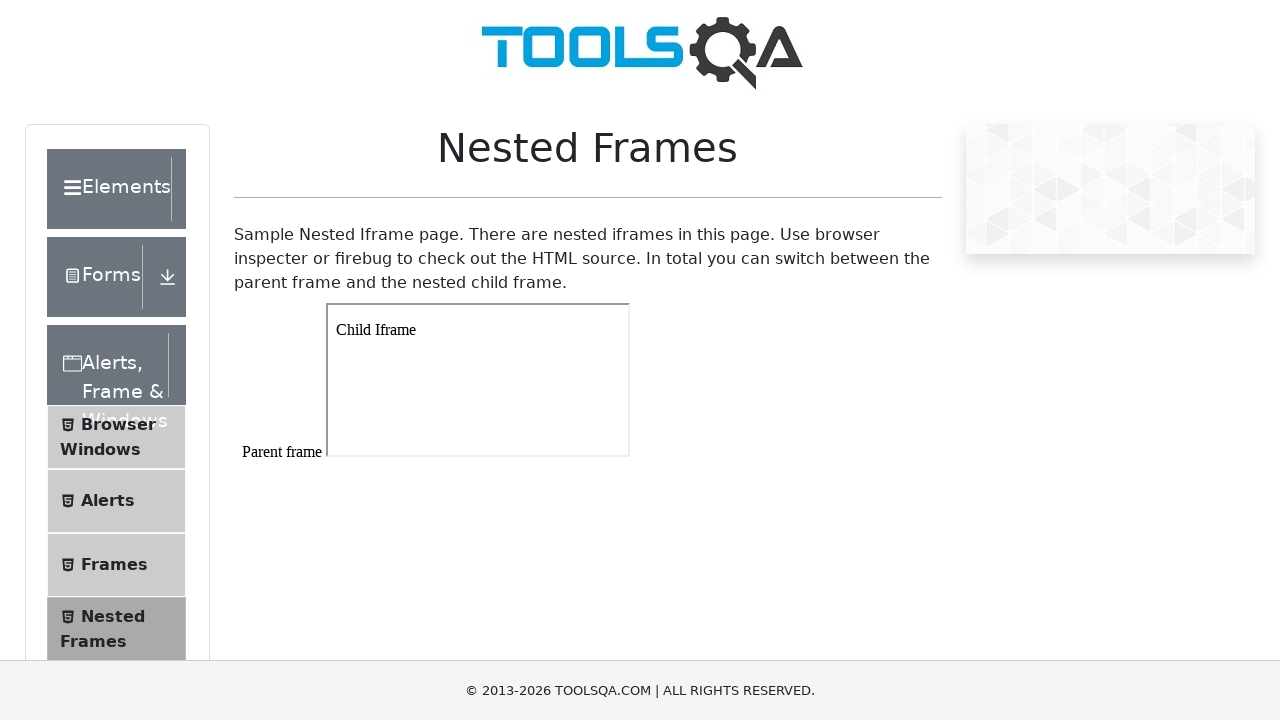

Scrolled down 200px to view nested frames
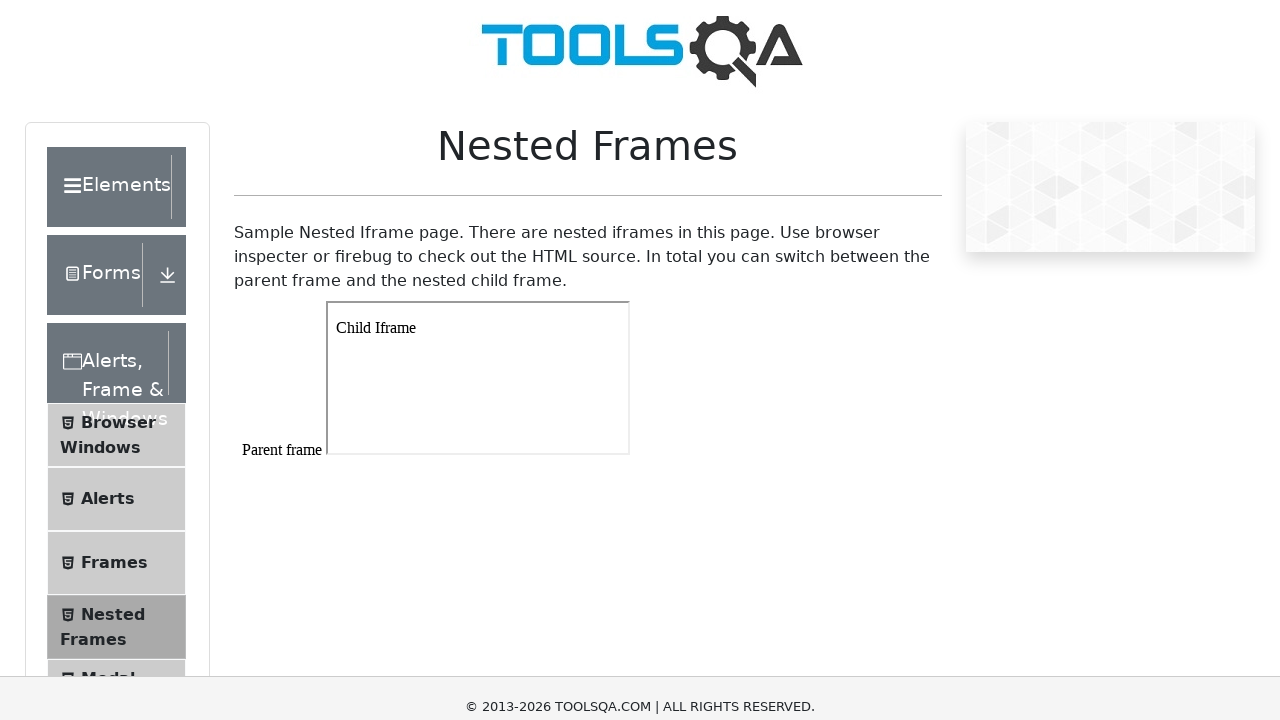

Counted 4 iframes on the home page
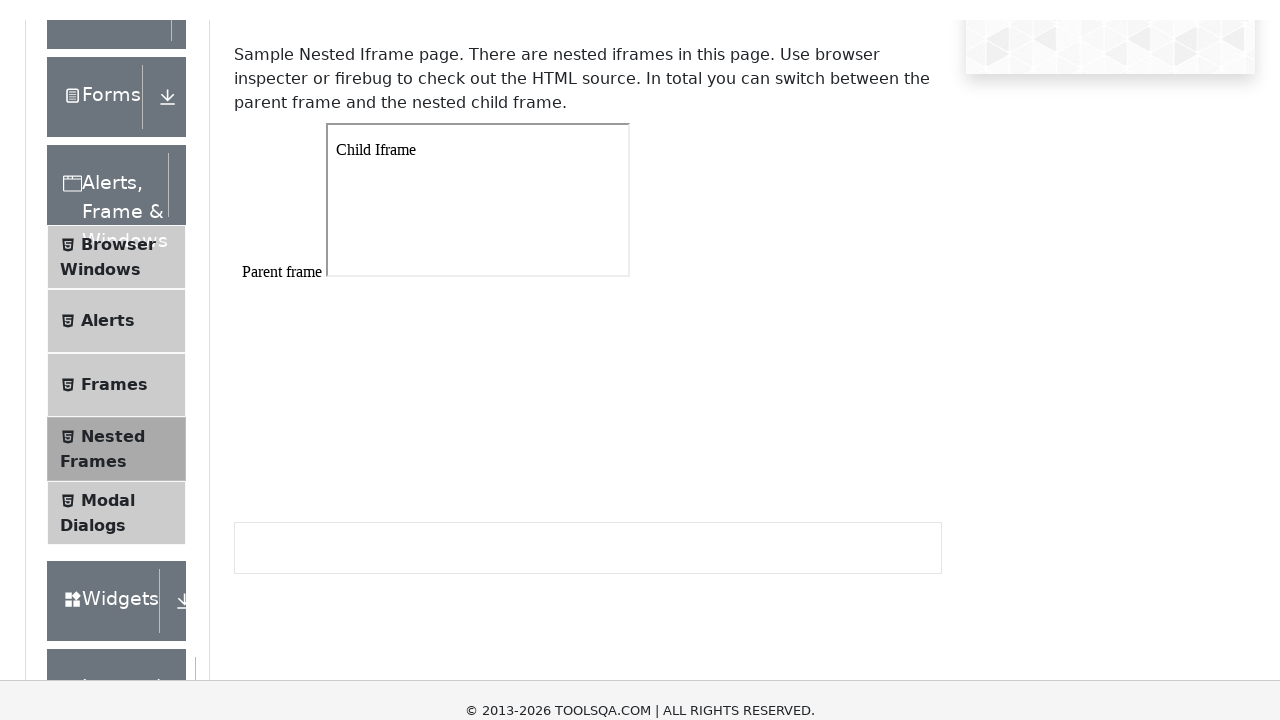

Switched to parent frame (frame1)
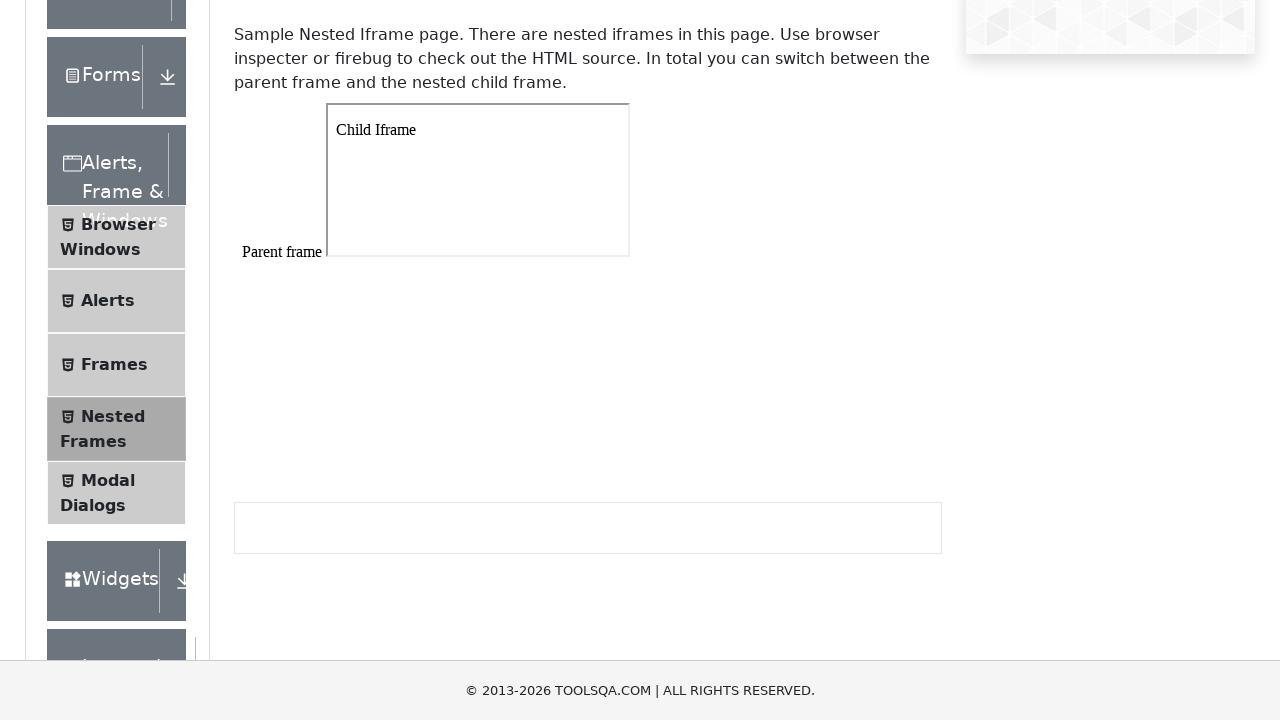

Counted 1 iframes inside the parent frame
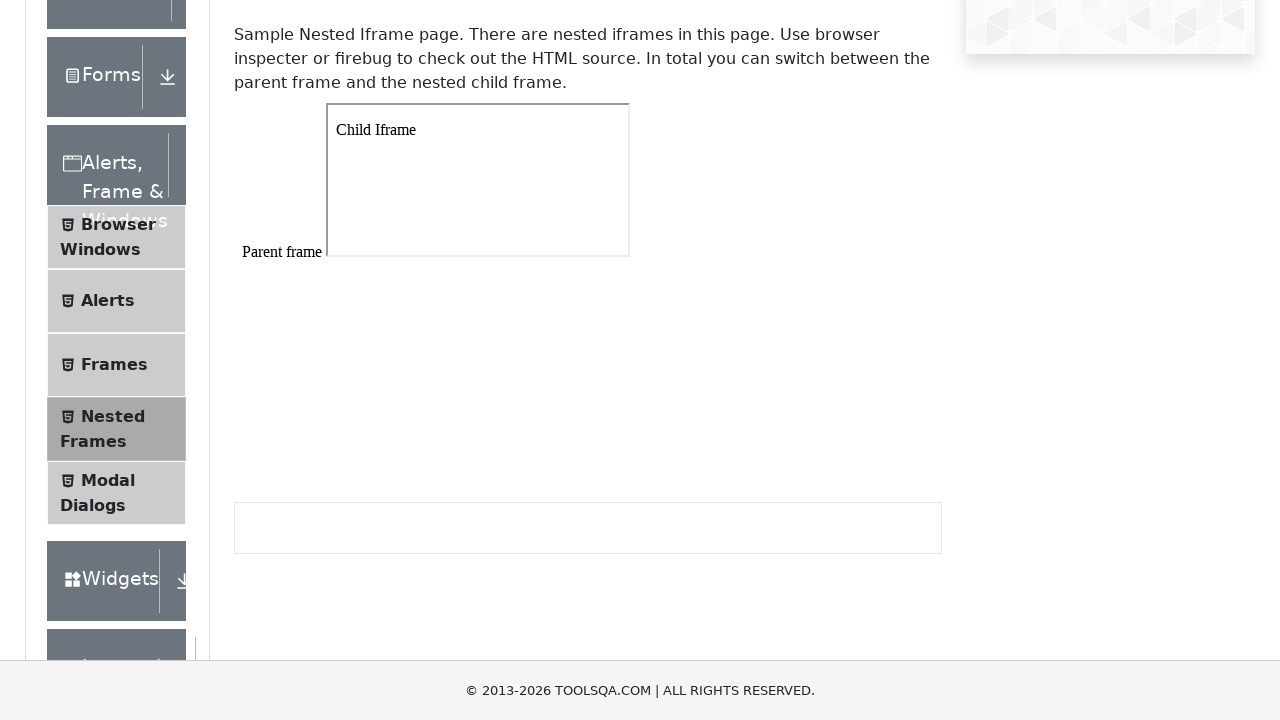

Retrieved text content from parent frame
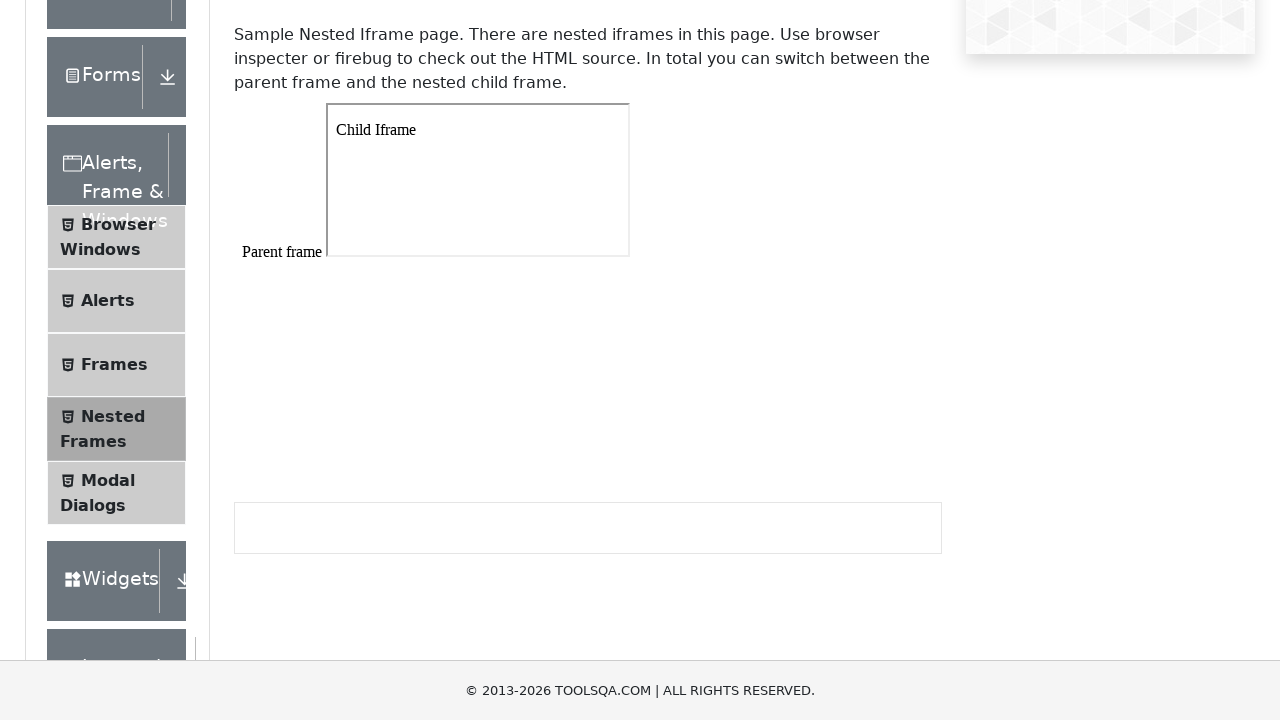

Switched to child frame (first iframe inside parent frame)
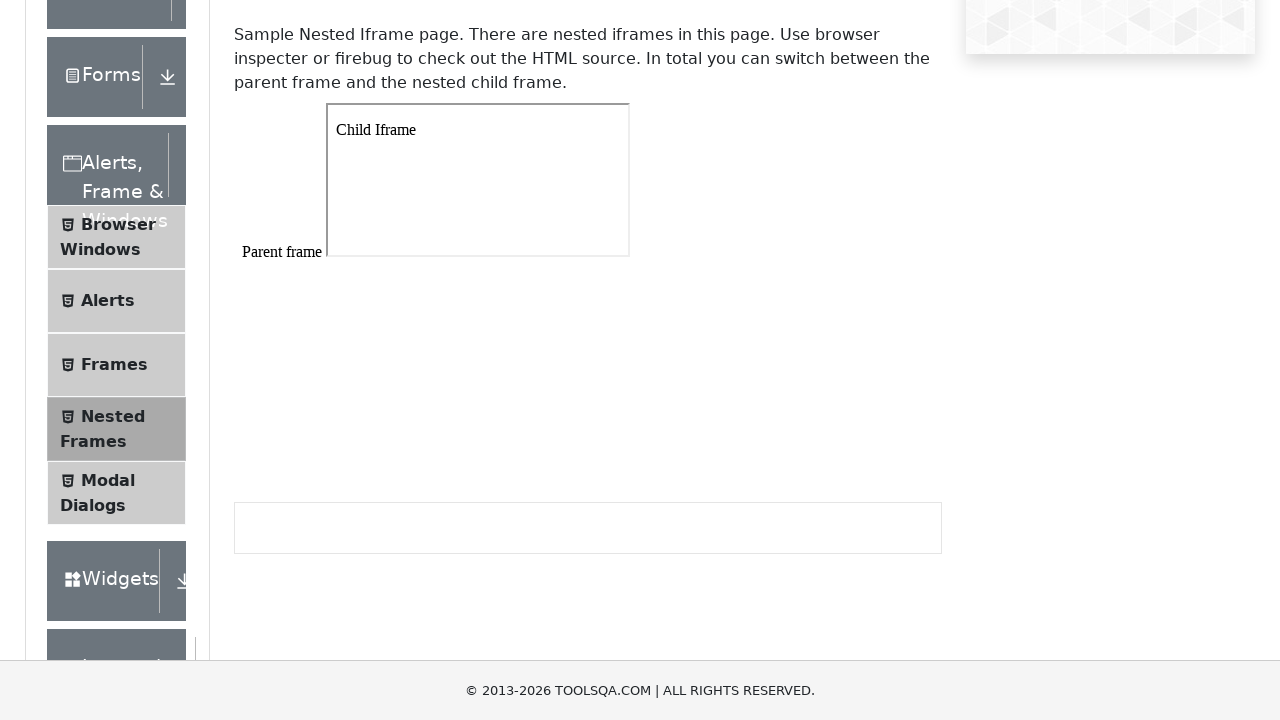

Counted 0 iframes inside the child frame
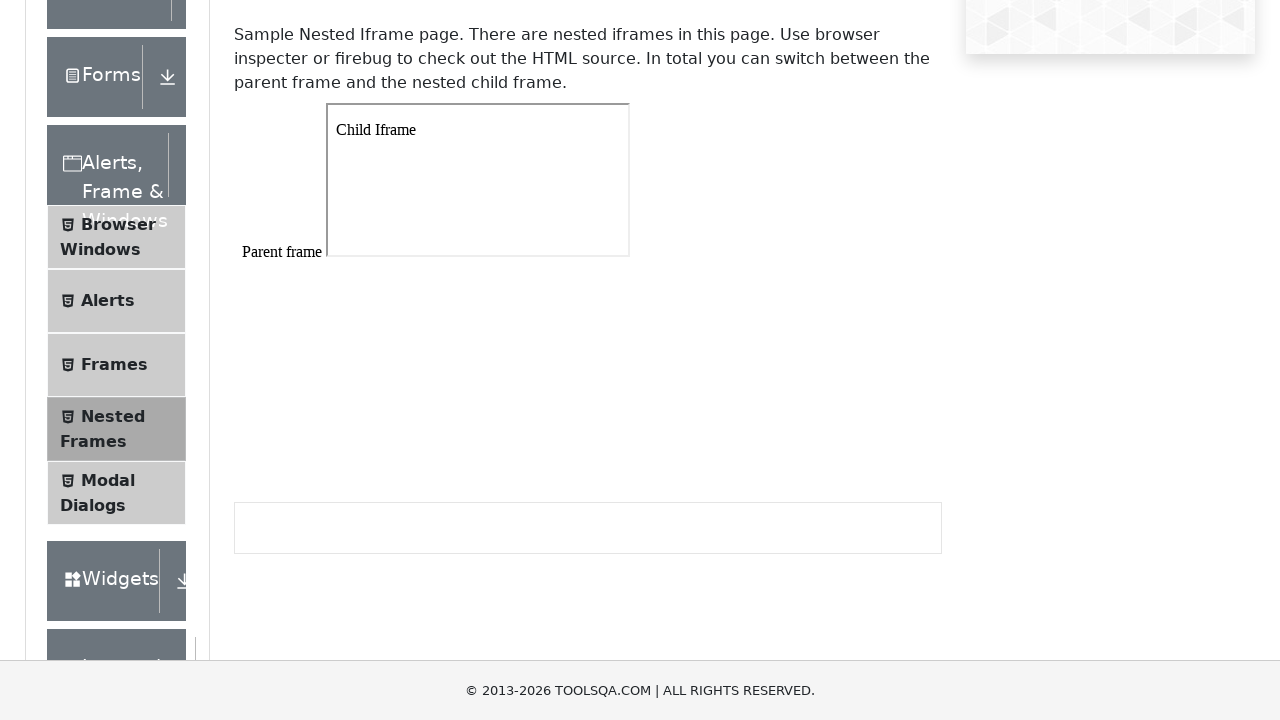

Retrieved text content from child frame
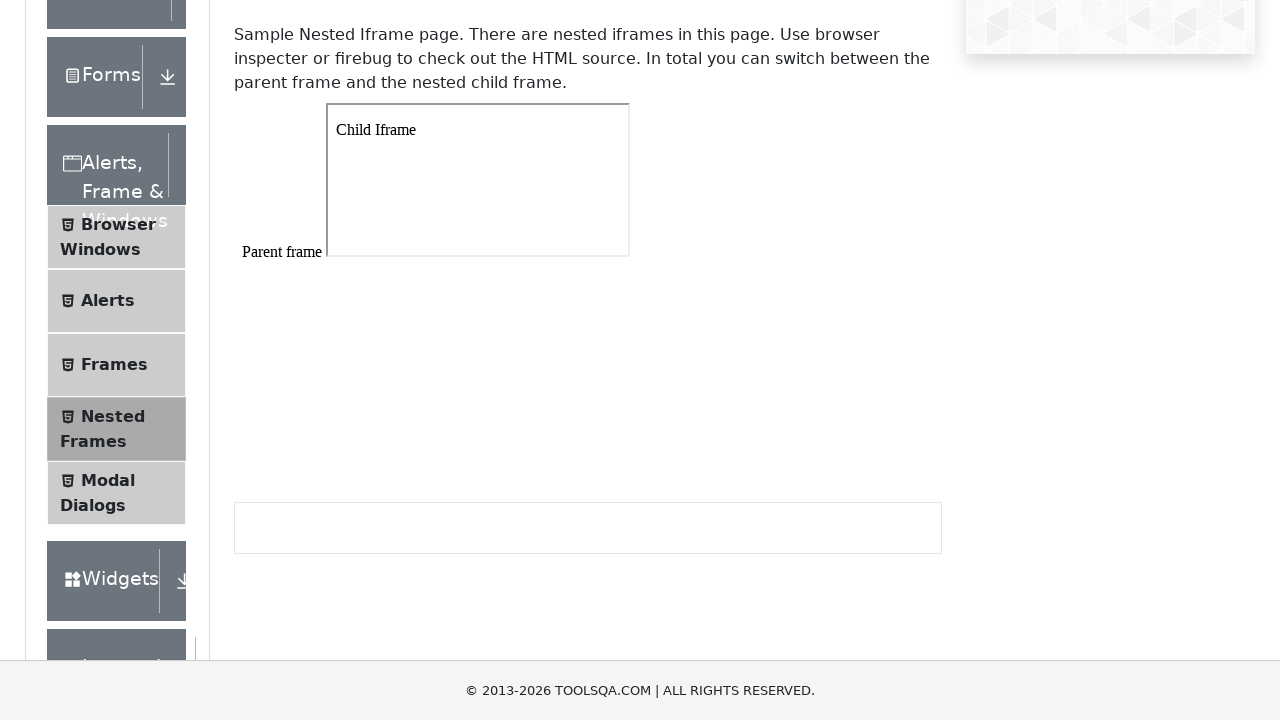

Retrieved heading text from main page after frame navigation
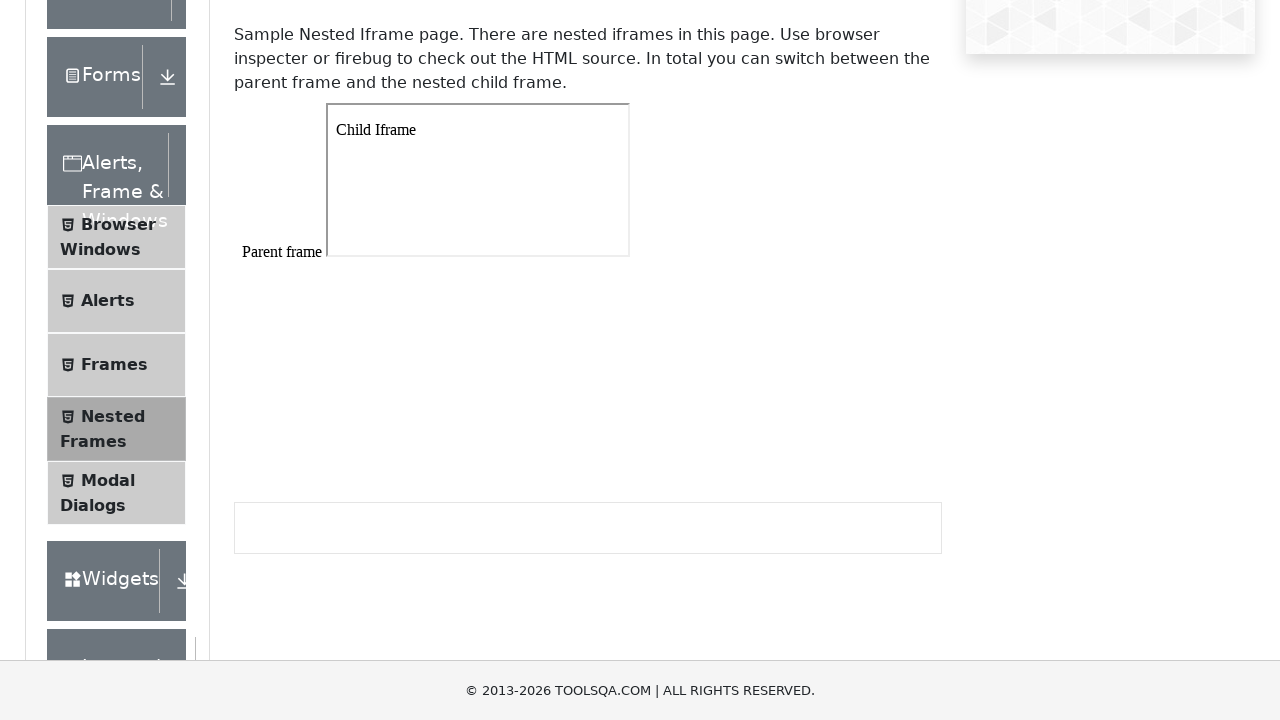

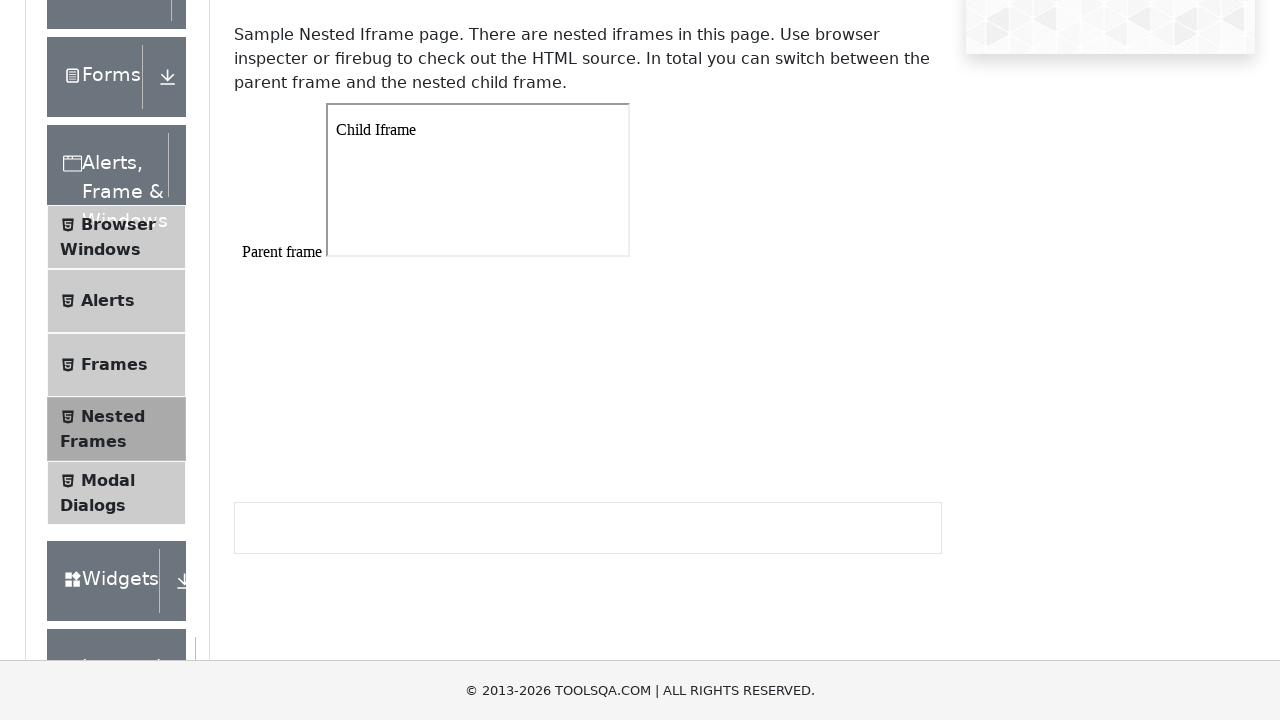